Waits for a price to reach $100, books an item, solves a mathematical problem, and submits the answer

Starting URL: http://suninjuly.github.io/explicit_wait2.html

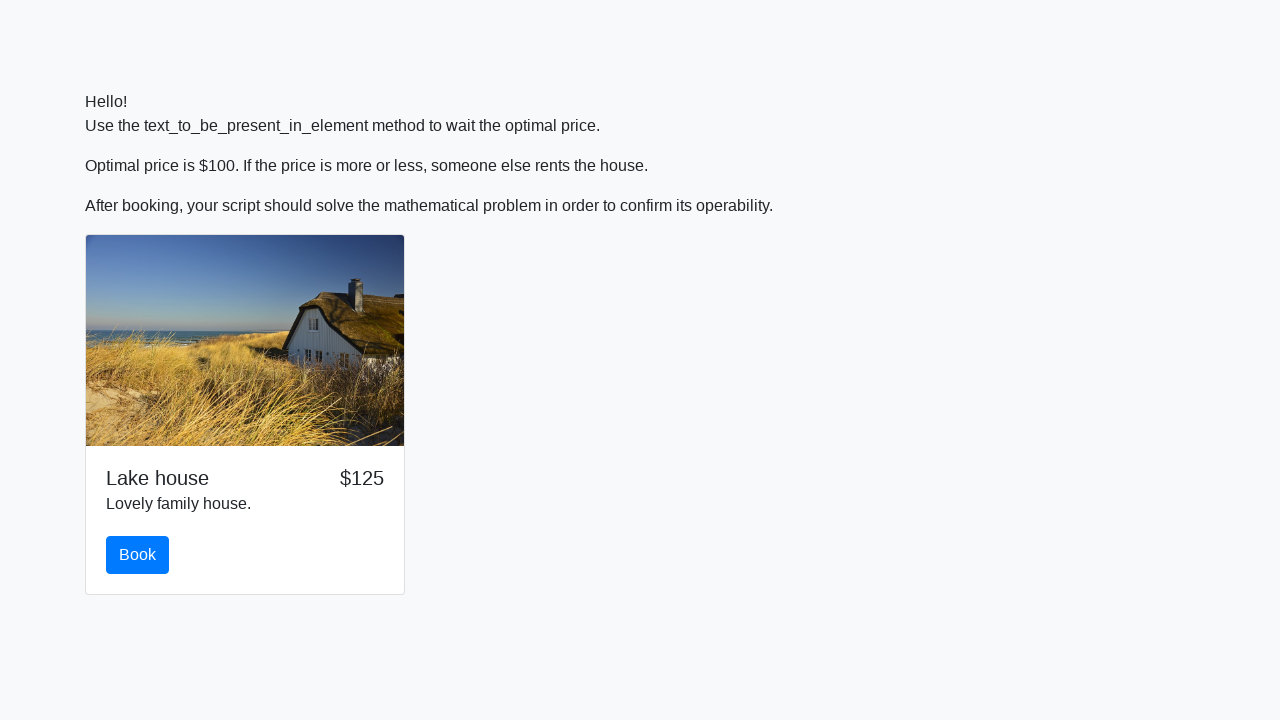

Waited for price to reach $100
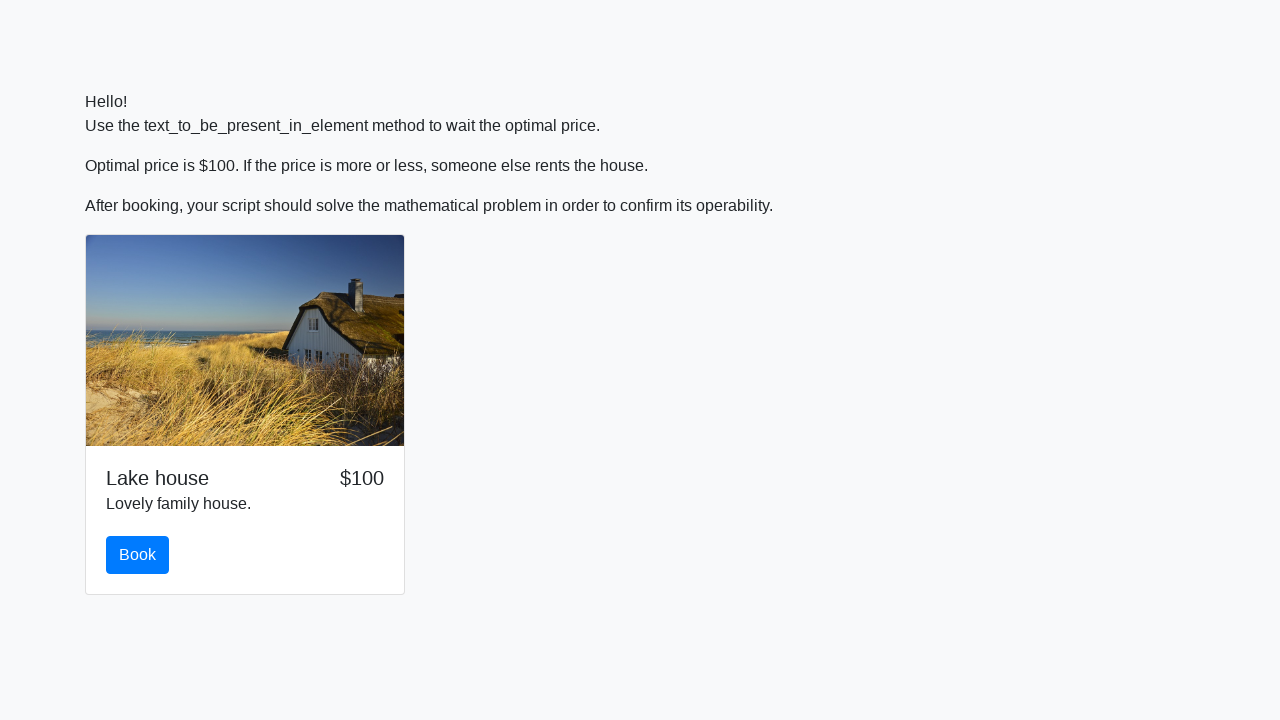

Clicked the book button at (138, 555) on #book
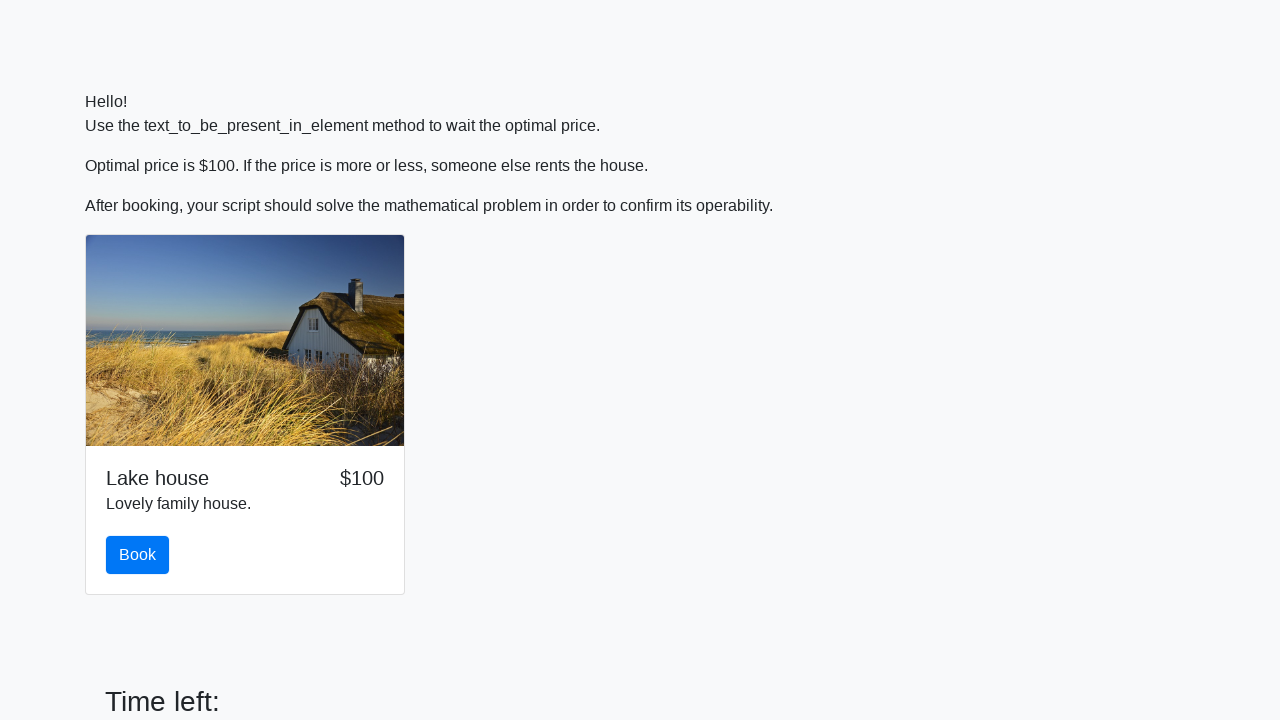

Retrieved value from input_value element: 673
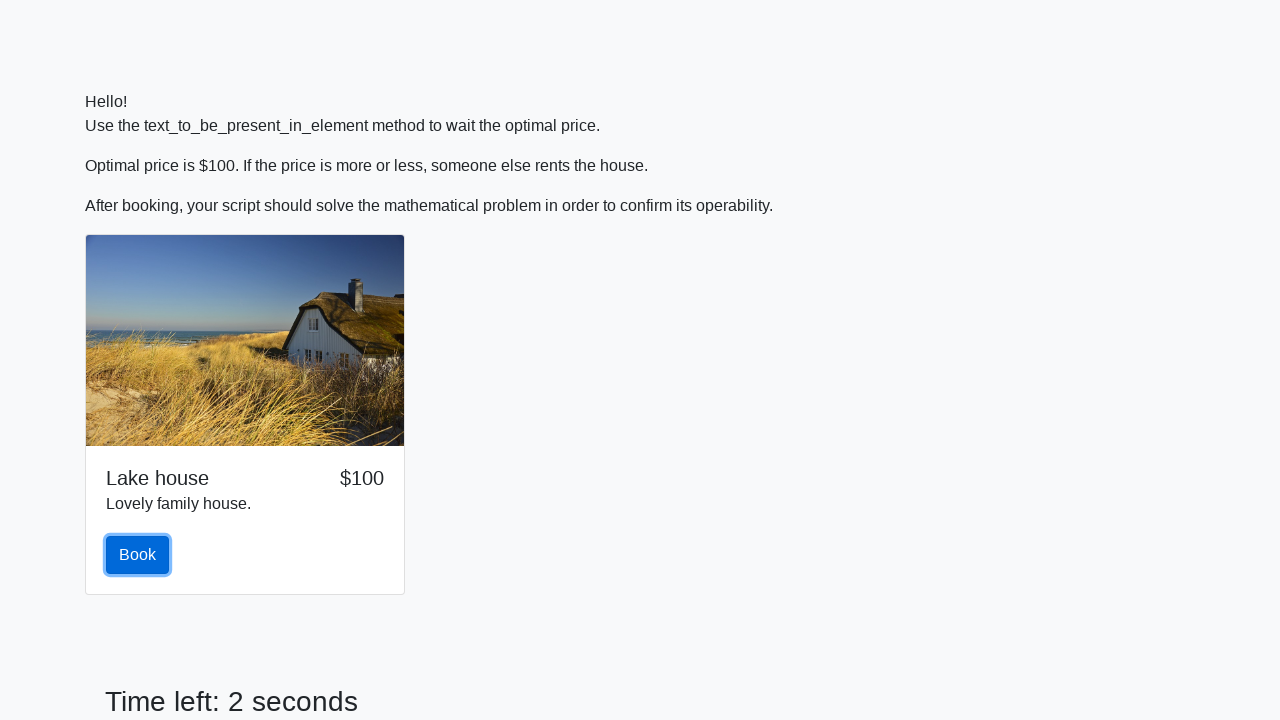

Calculated mathematical result: 2.0442043574261093
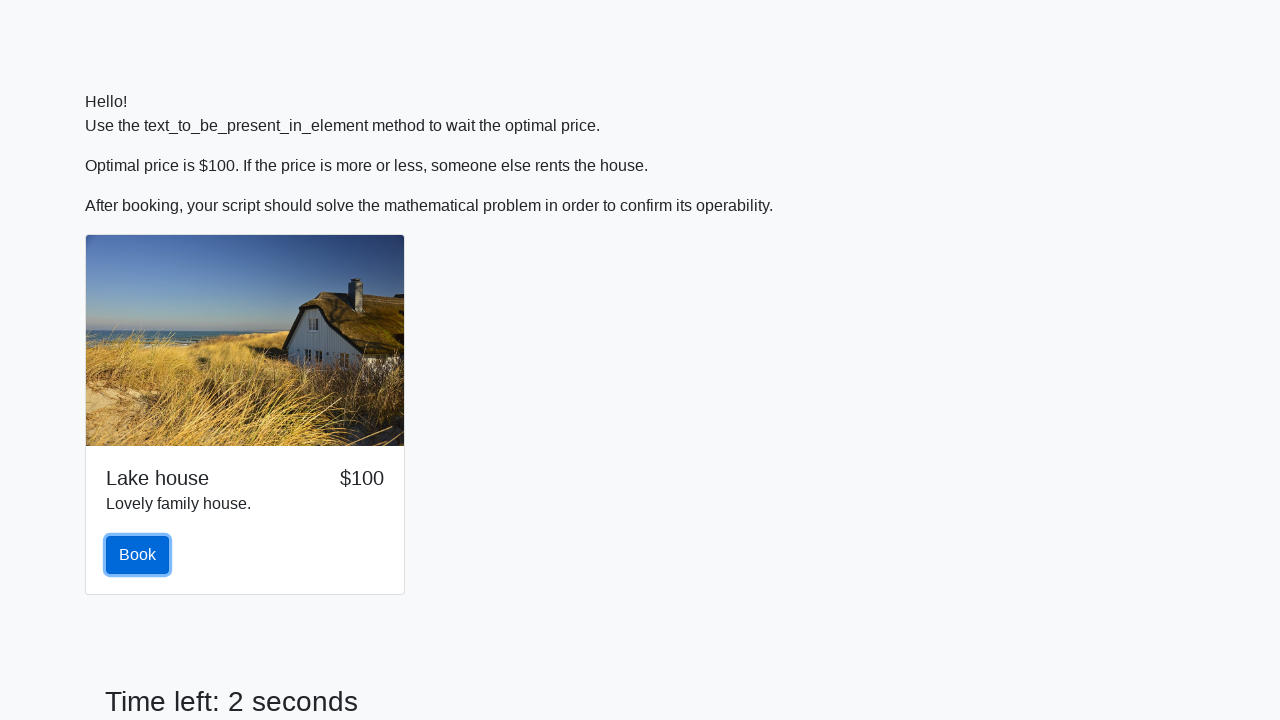

Filled answer field with calculated value on input[name='text']
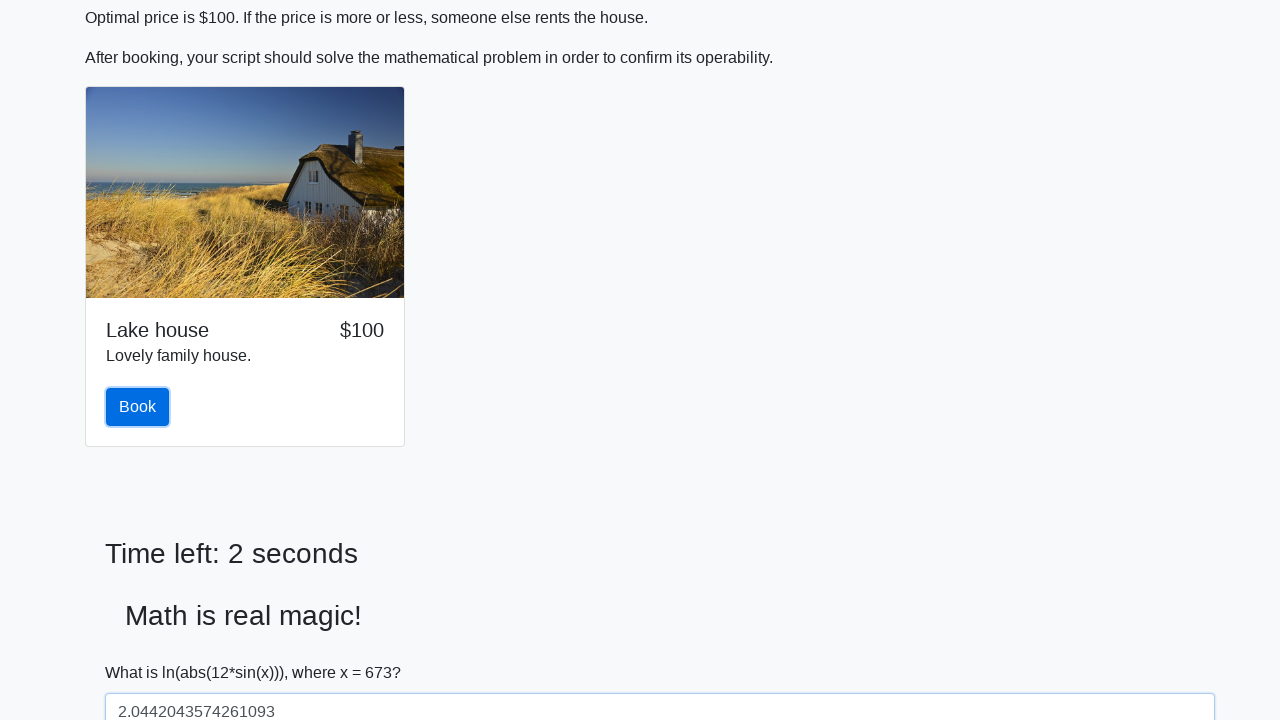

Scrolled solve button into view
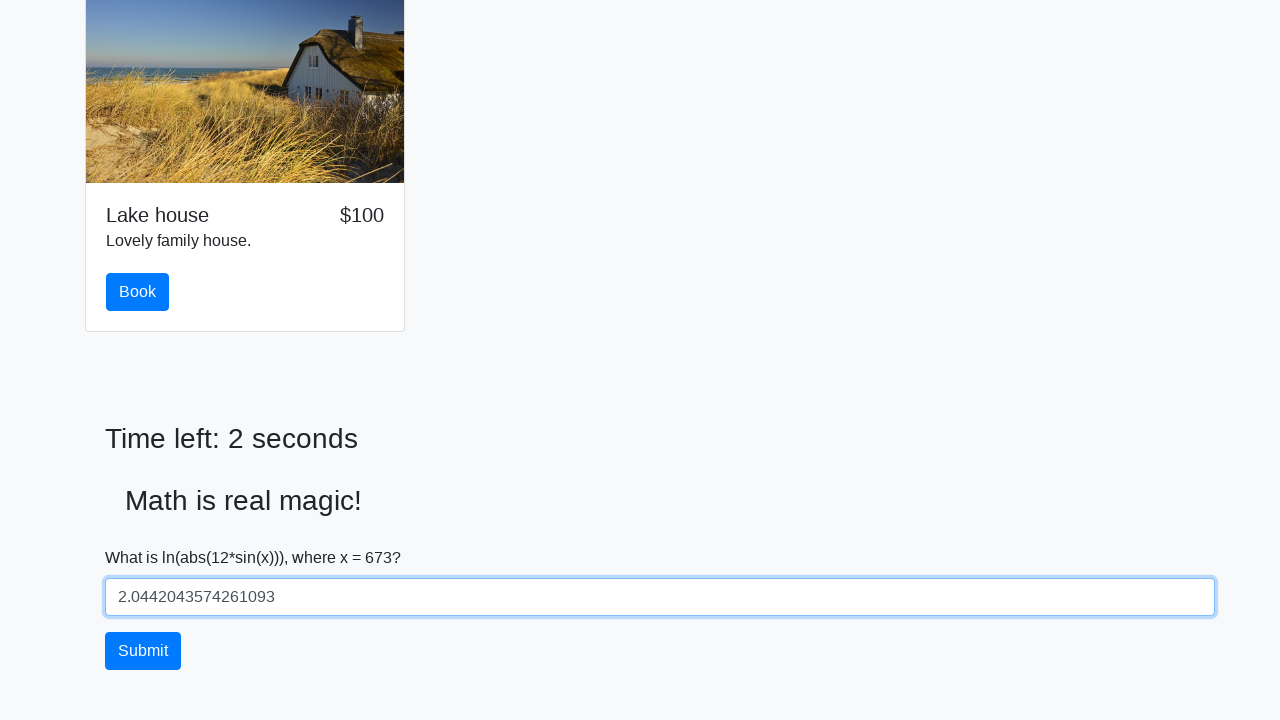

Clicked the solve button at (143, 651) on #solve
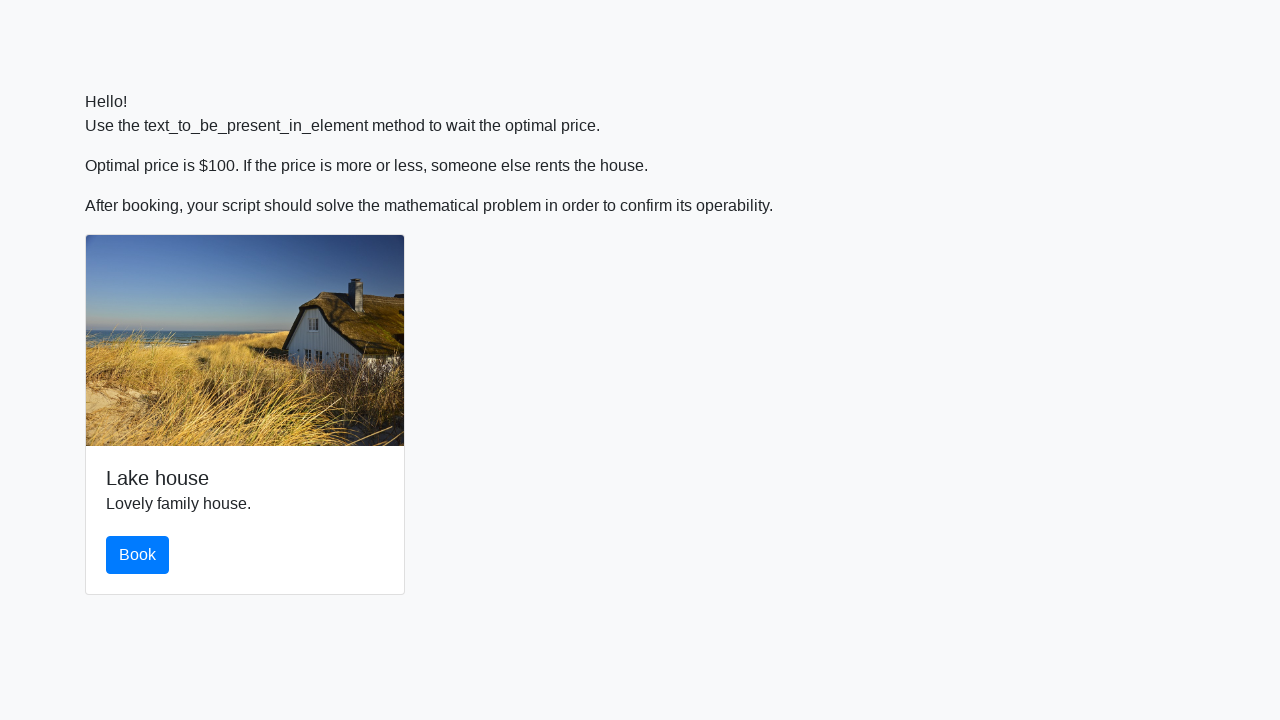

Set up dialog handler to accept alerts
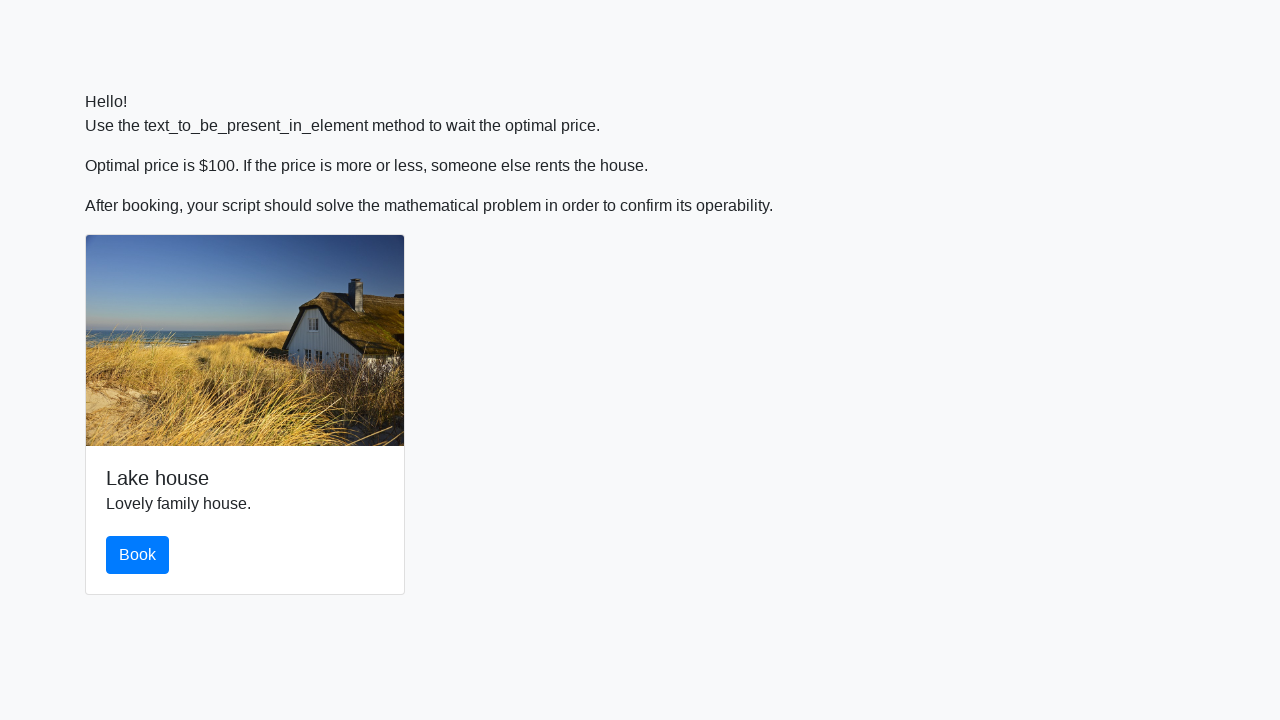

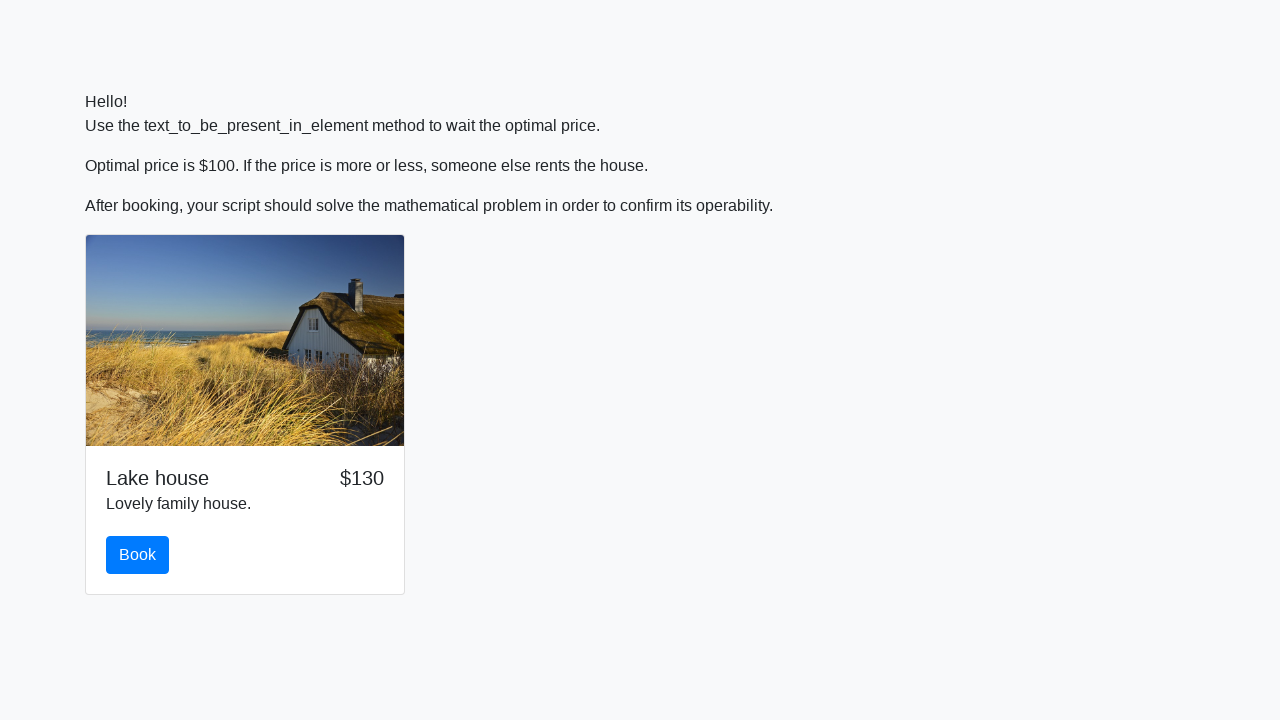